Navigates to the SelectorHub XPath practice page and scrolls down by 500 pixels to test page scrolling functionality

Starting URL: https://selectorshub.com/xpath-practice-page/

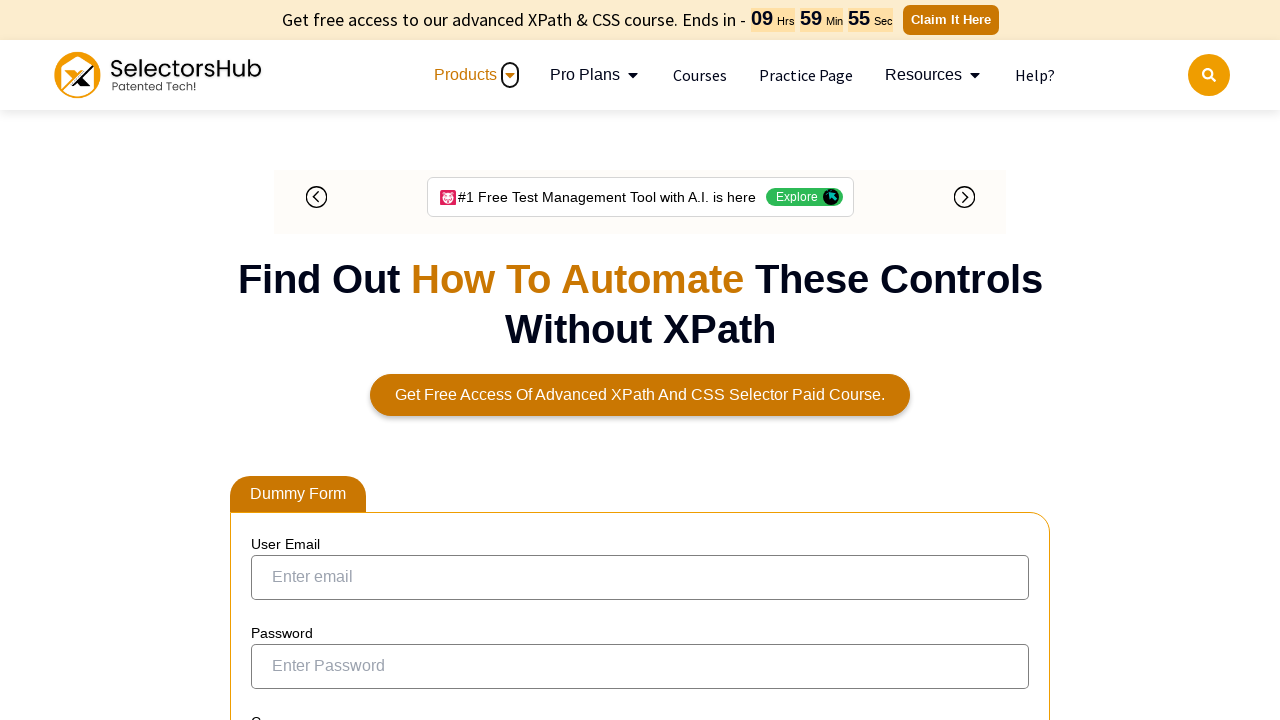

Navigated to SelectorHub XPath practice page
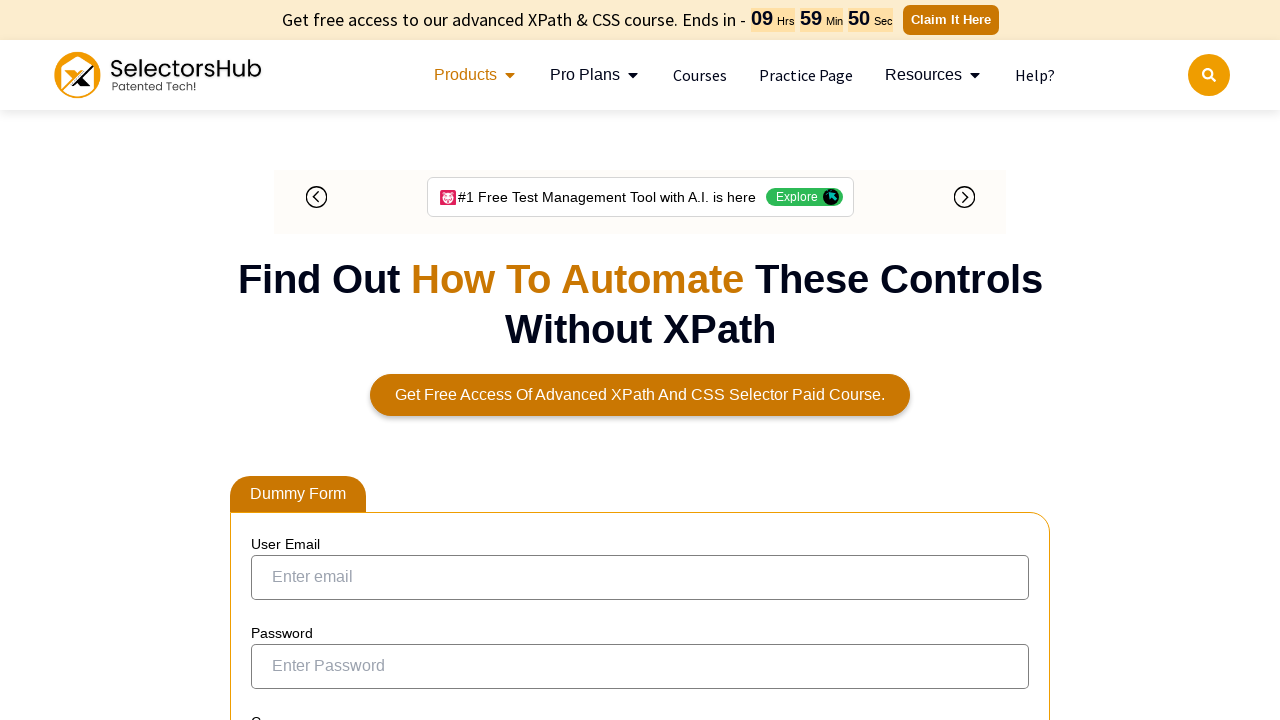

Scrolled down by 500 pixels
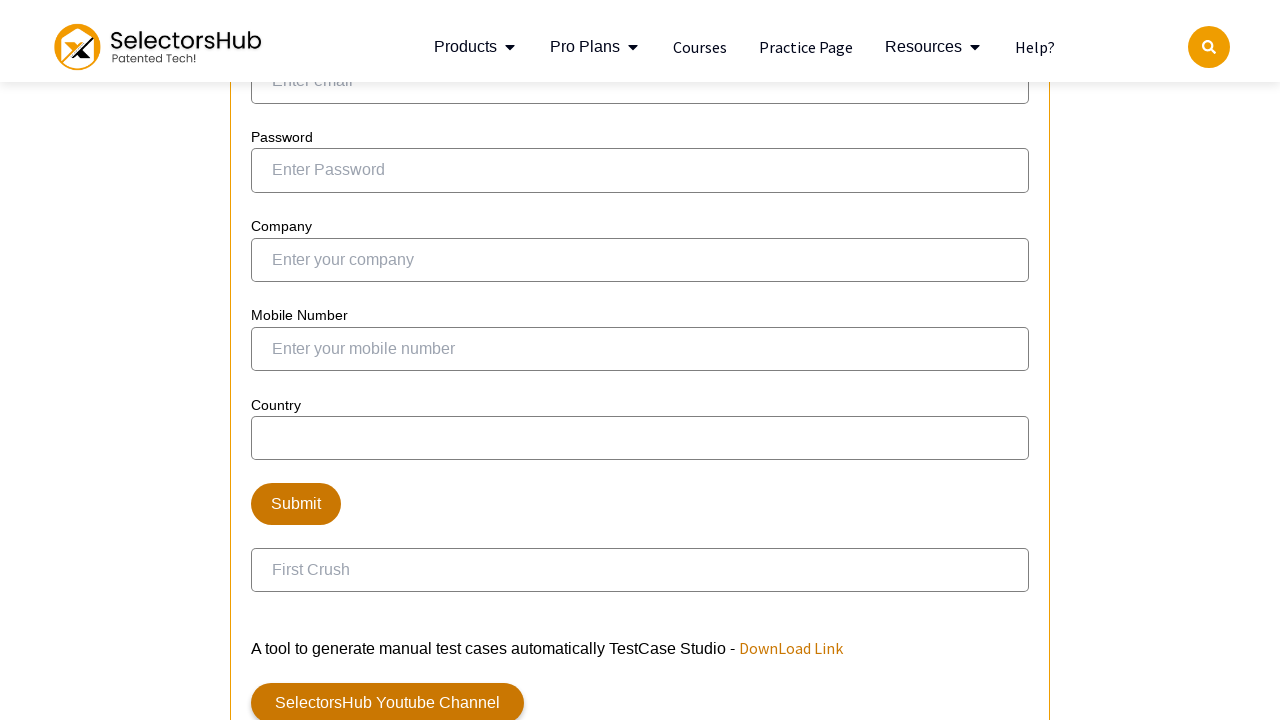

Waited 500ms for scroll to complete
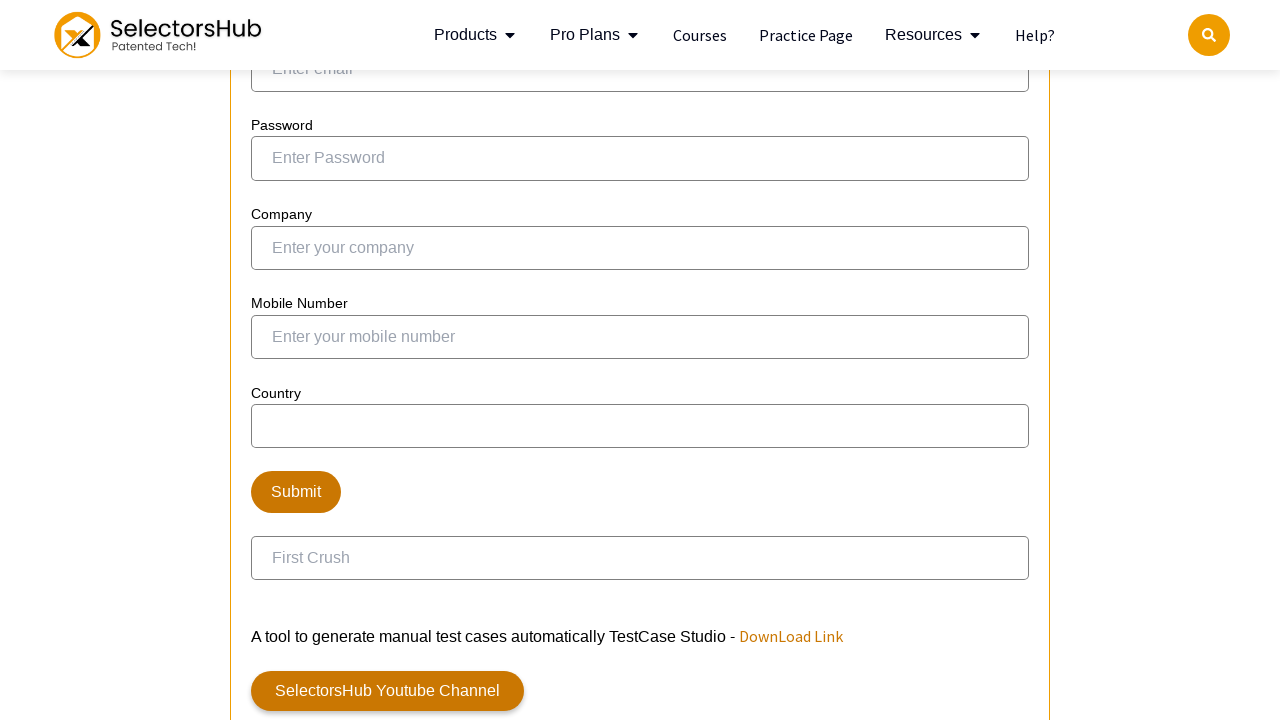

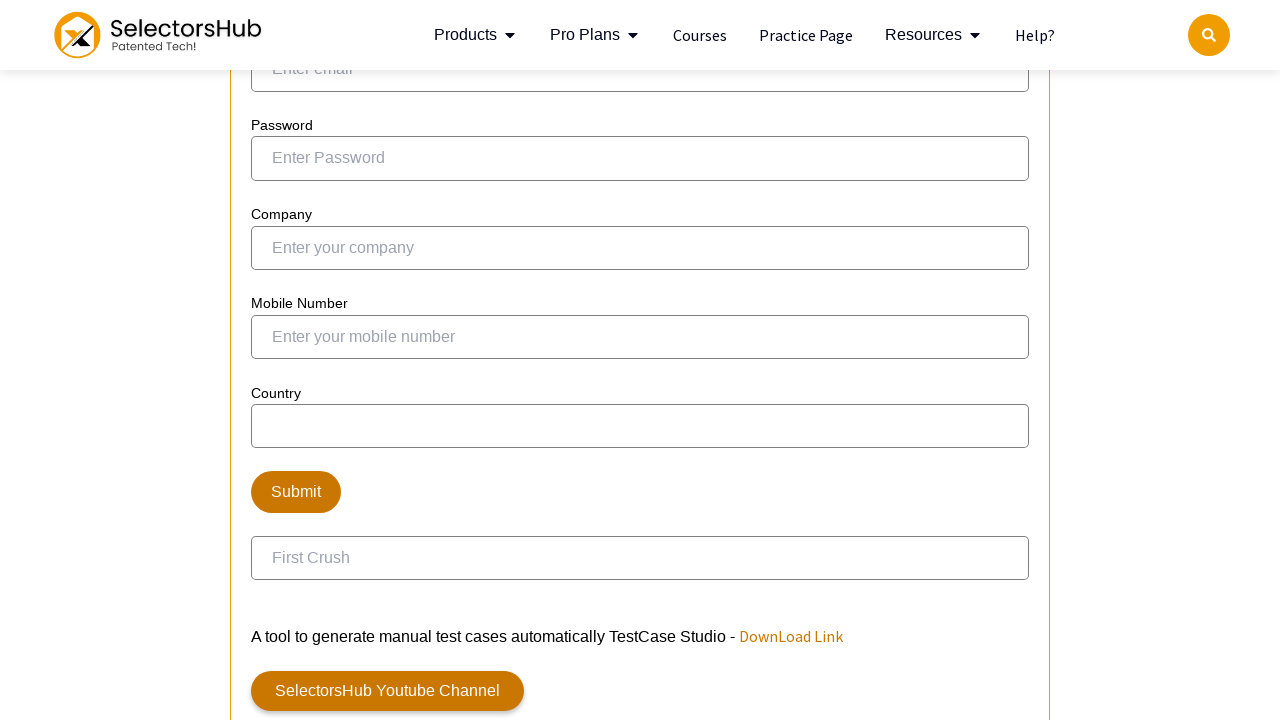